Tests checkbox functionality by toggling checkboxes and verifying their states

Starting URL: http://the-internet.herokuapp.com/checkboxes

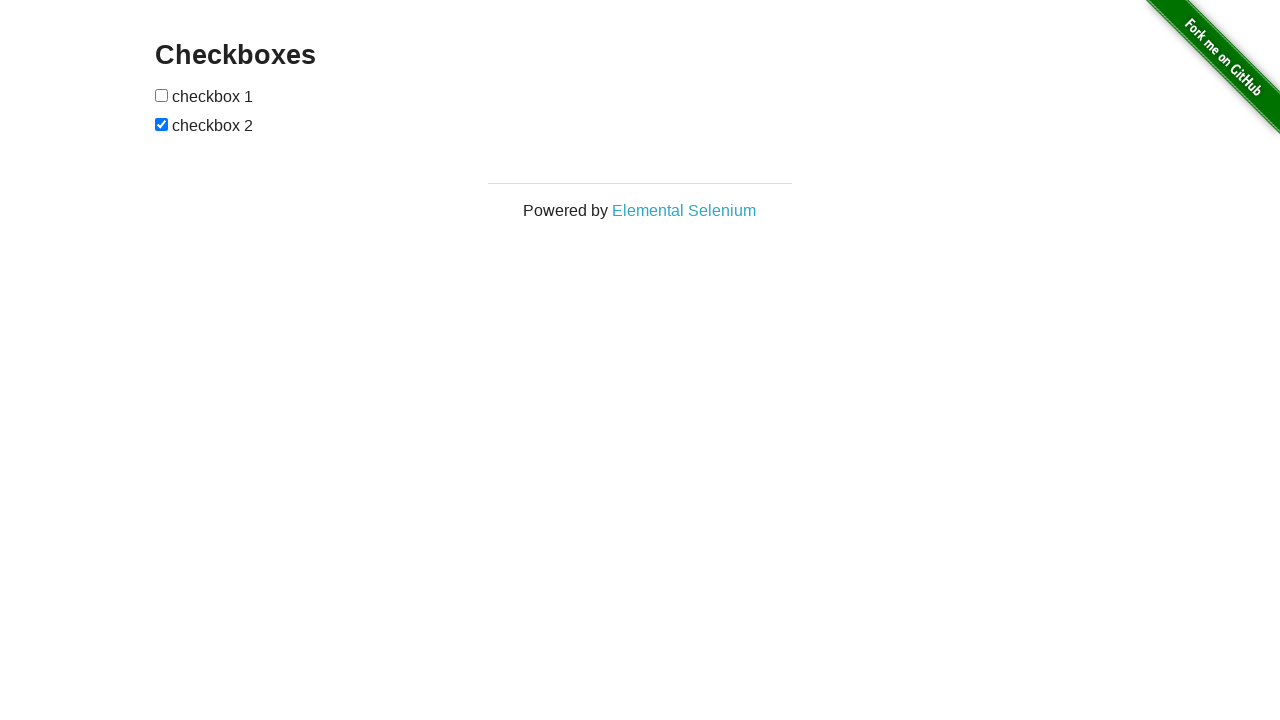

Waited for checkboxes to be visible
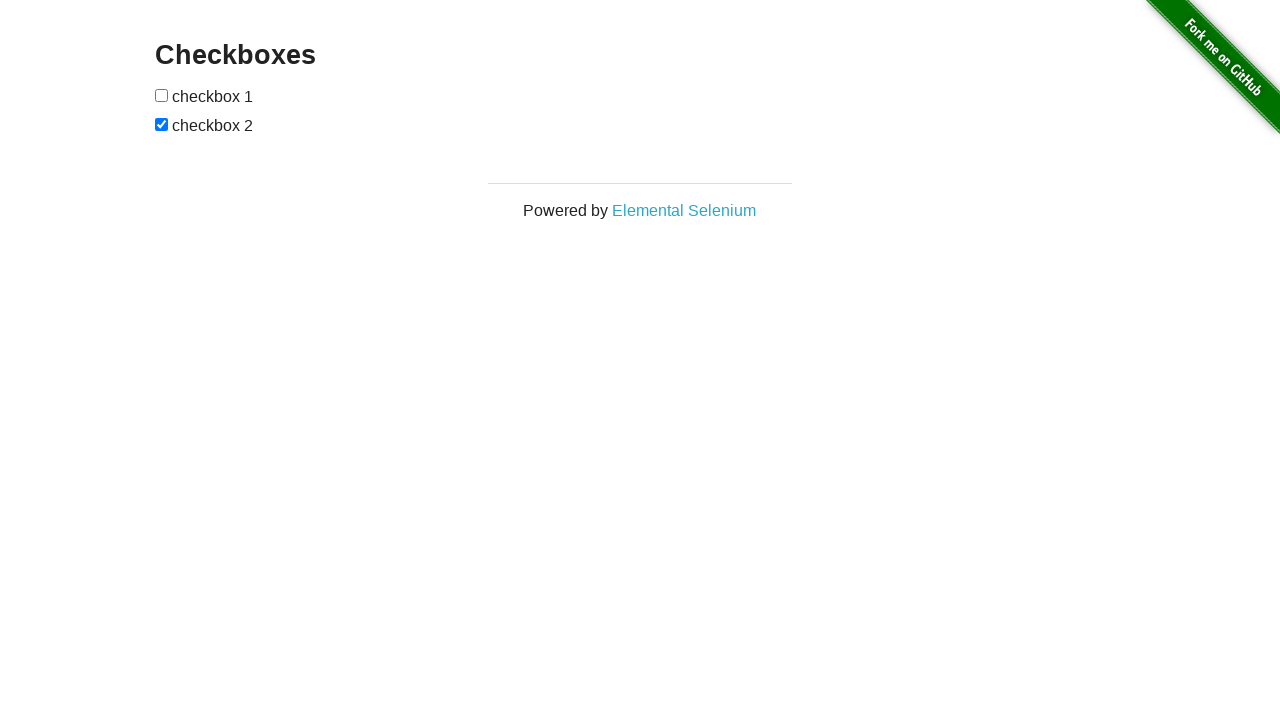

Clicked first checkbox to check it at (162, 95) on input[type='checkbox']:nth-of-type(1)
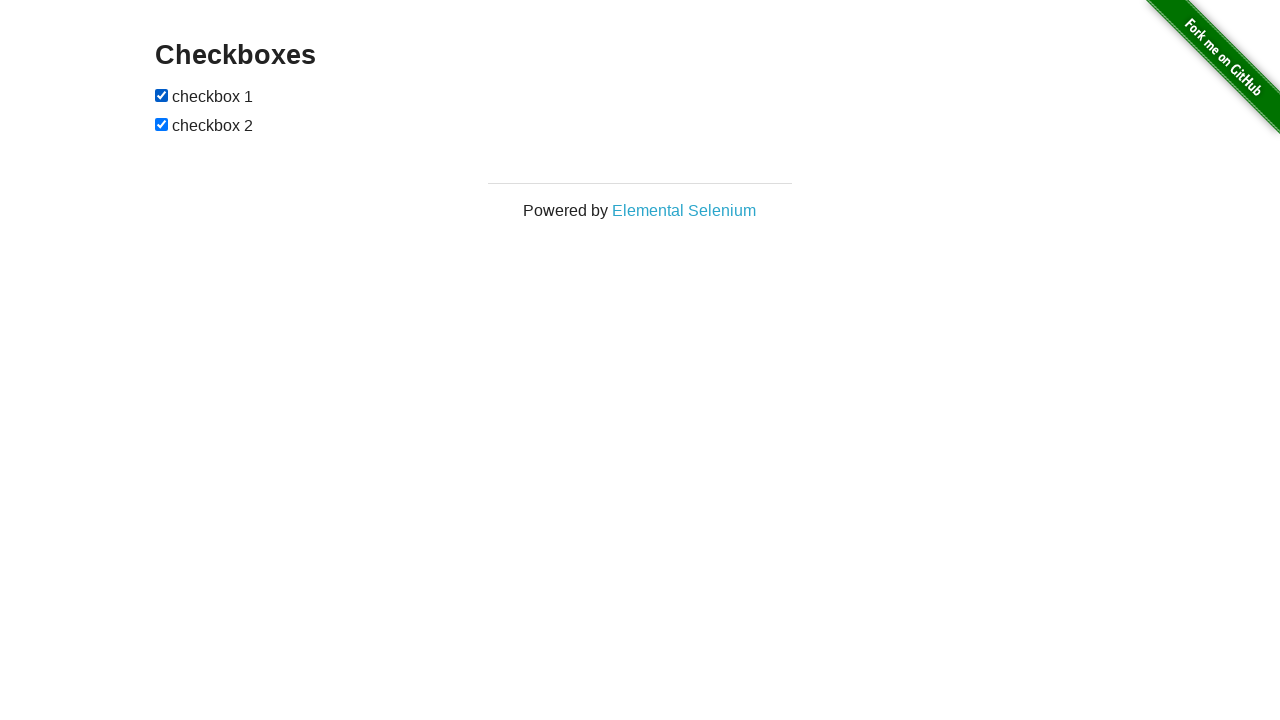

Clicked second checkbox to uncheck it at (162, 124) on input[type='checkbox']:nth-of-type(2)
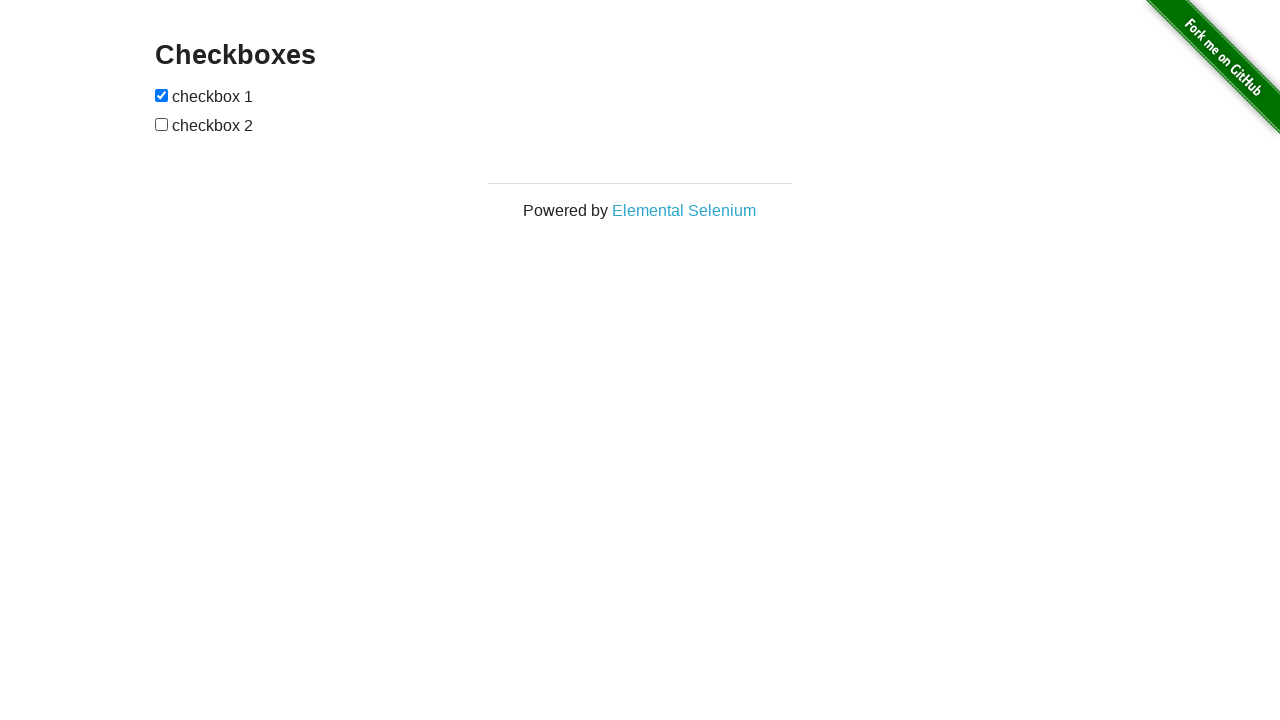

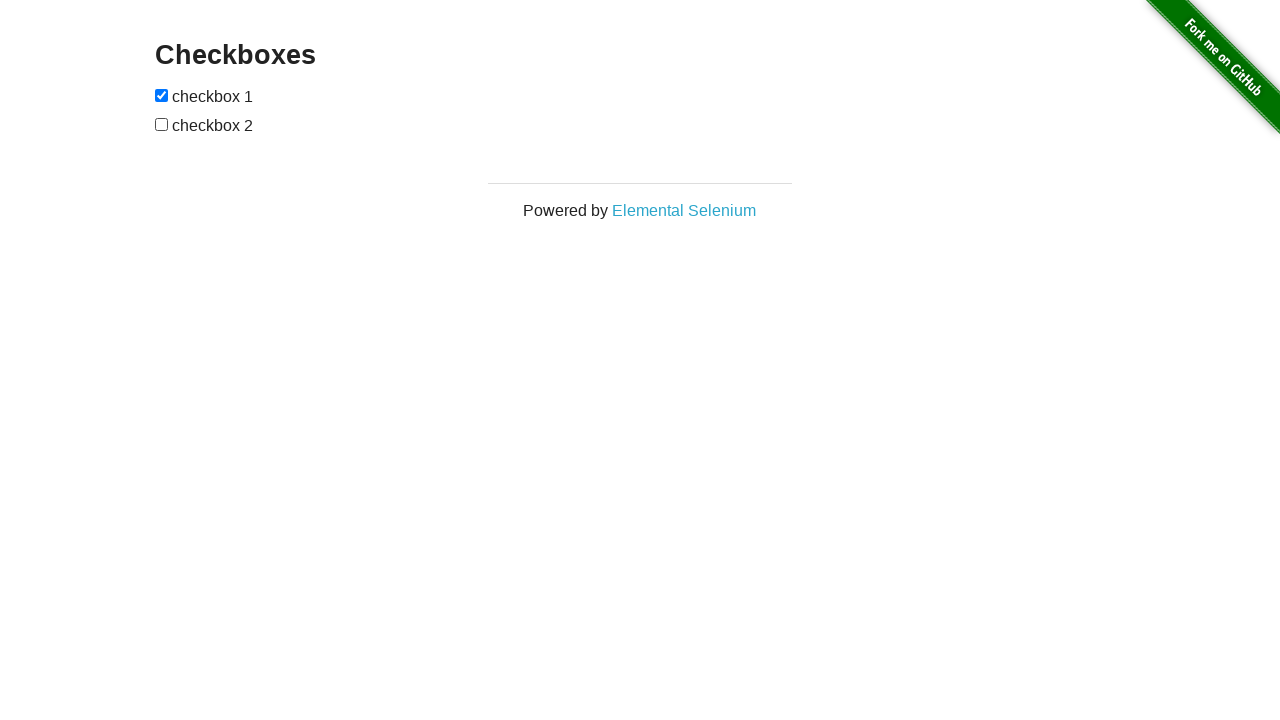